Tests button clicking functionality on a page by locating and clicking a button using XPath selector

Starting URL: https://www.automationtesting.co.uk/buttons.html

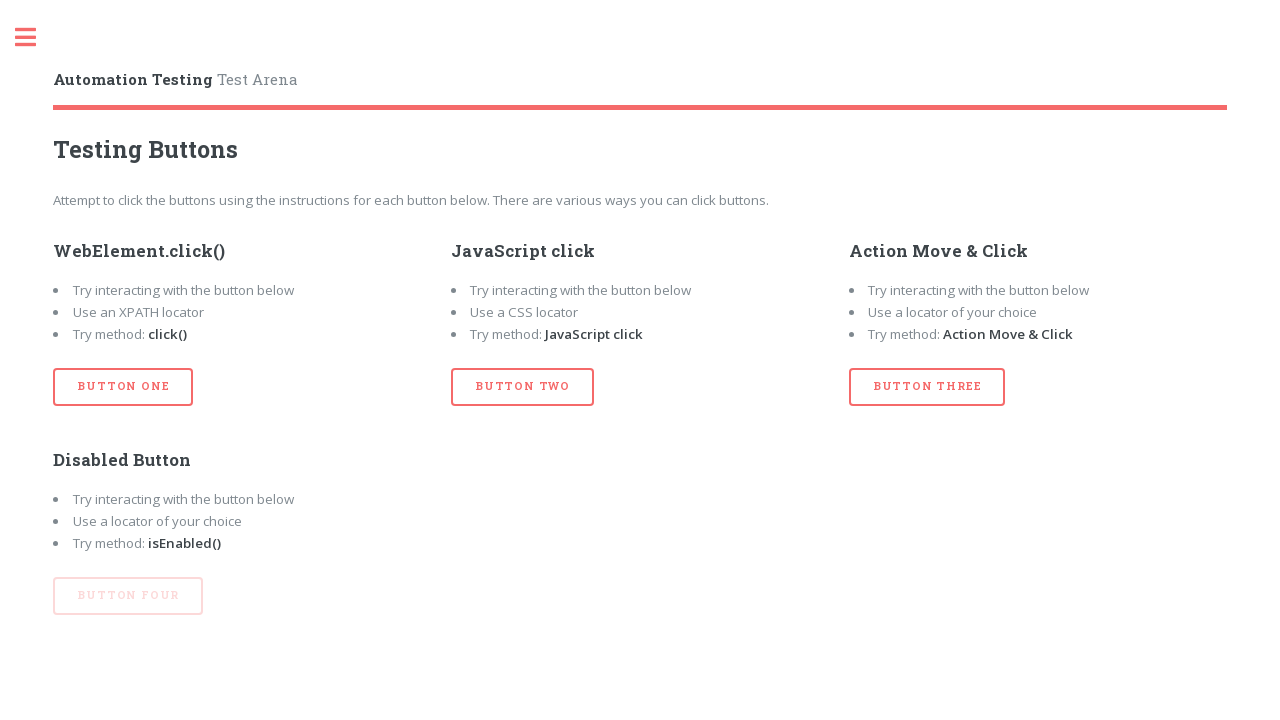

Clicked button with XPath selector //*[@id='btn_two'] at (523, 387) on xpath=//*[@id='btn_two']
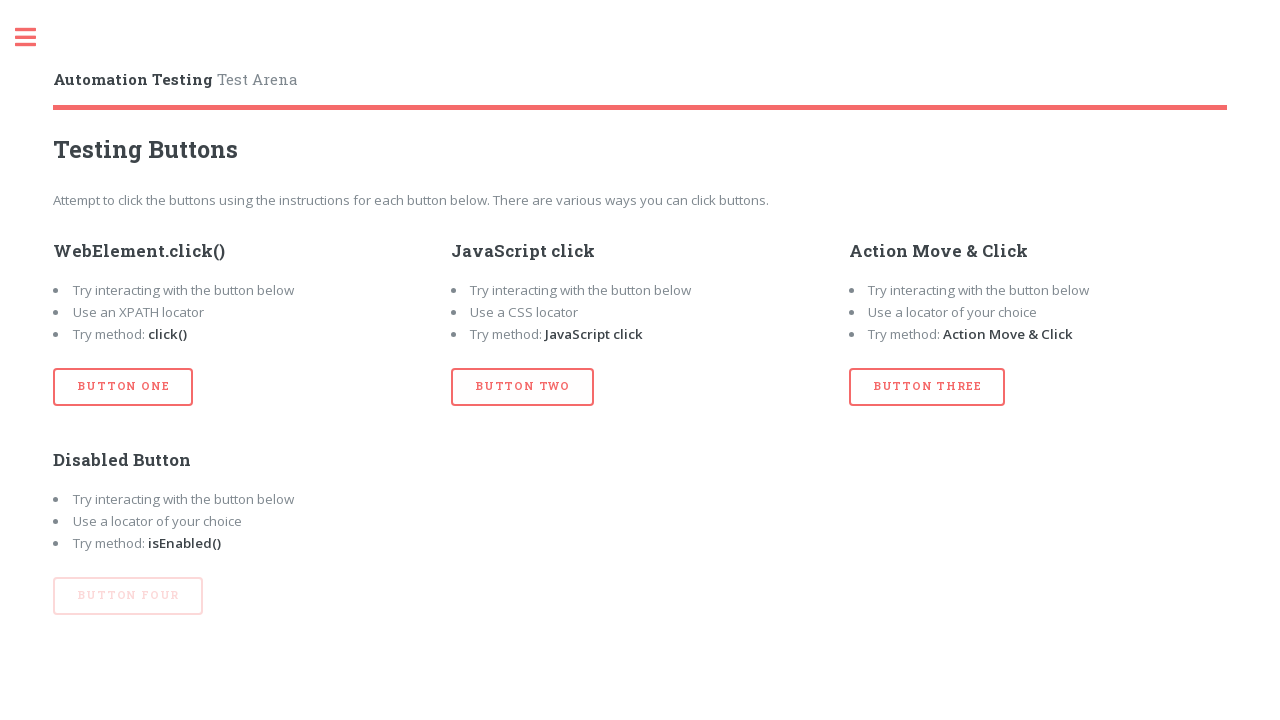

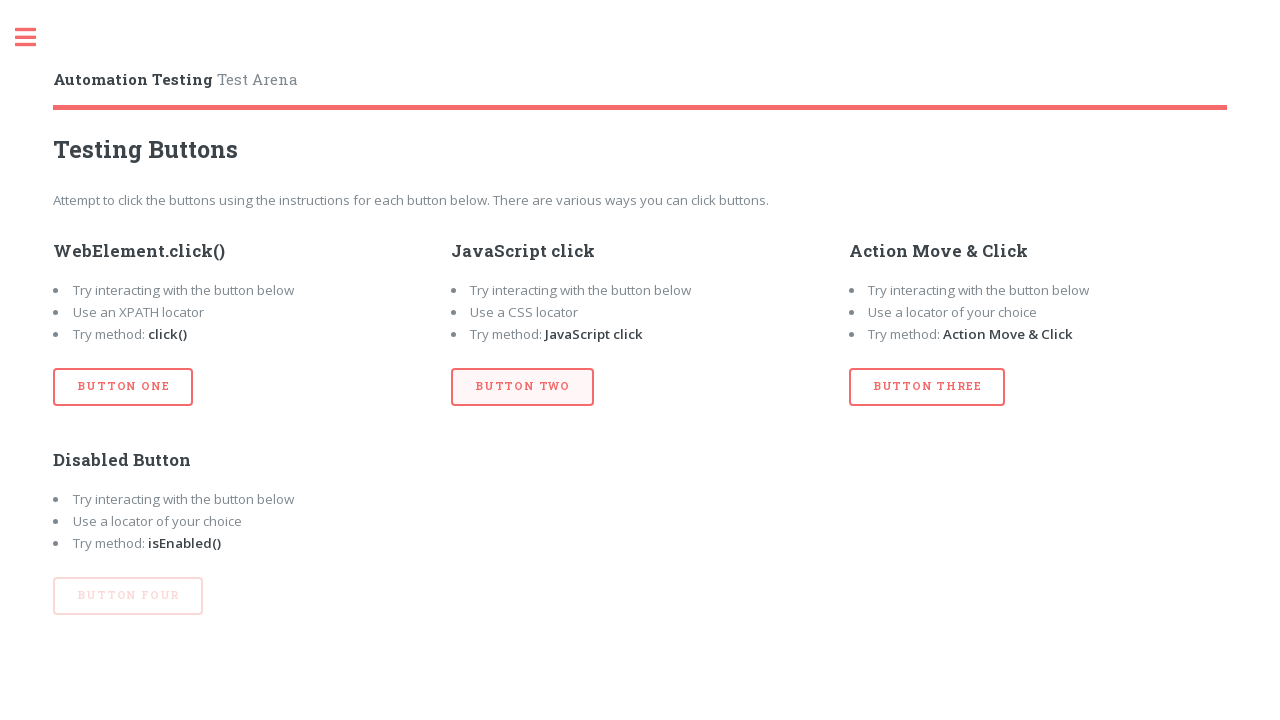